Tests selecting an option from a dropdown menu using index selection (selects Option 1)

Starting URL: https://the-internet.herokuapp.com/dropdown

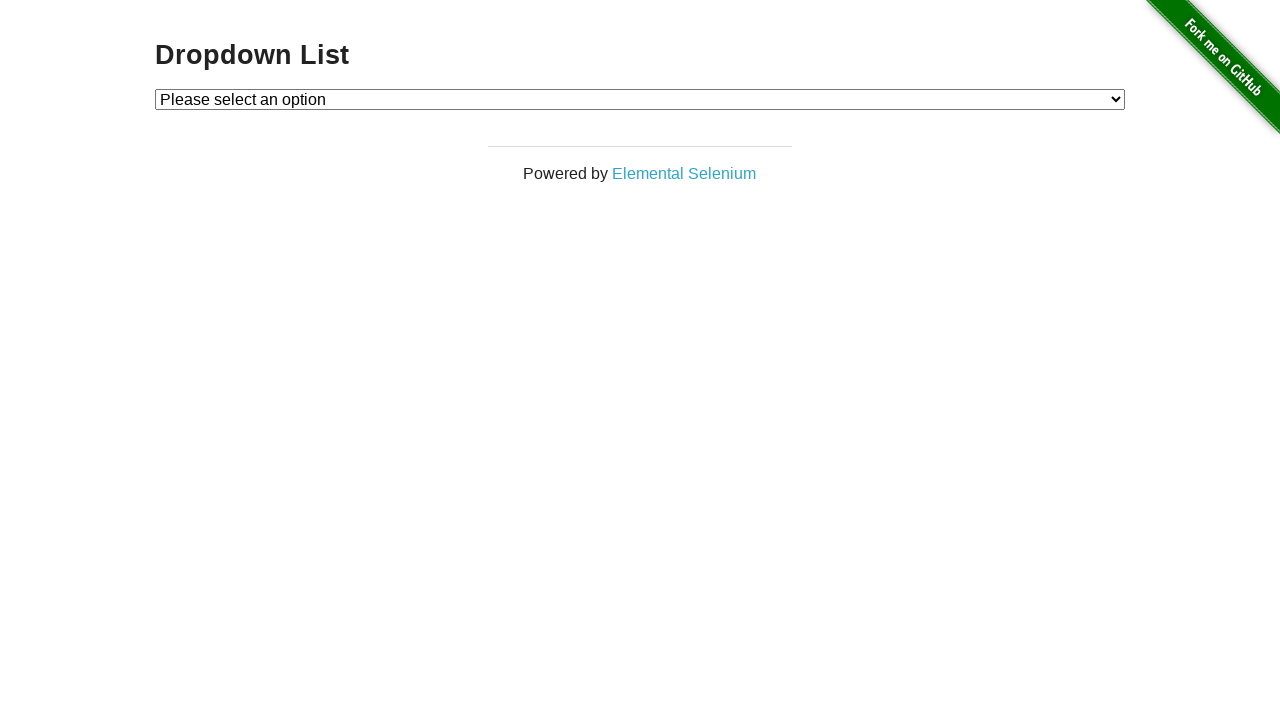

Navigated to dropdown menu page
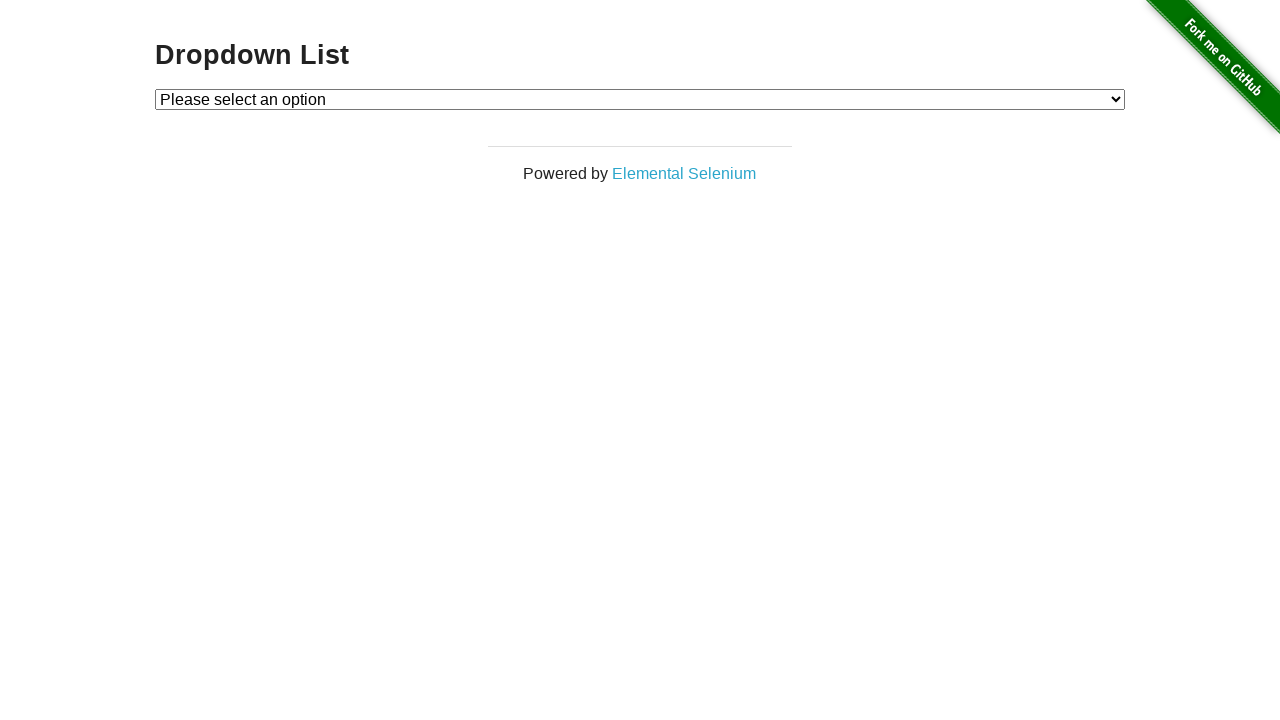

Selected Option 1 from dropdown menu using index 1 on #dropdown
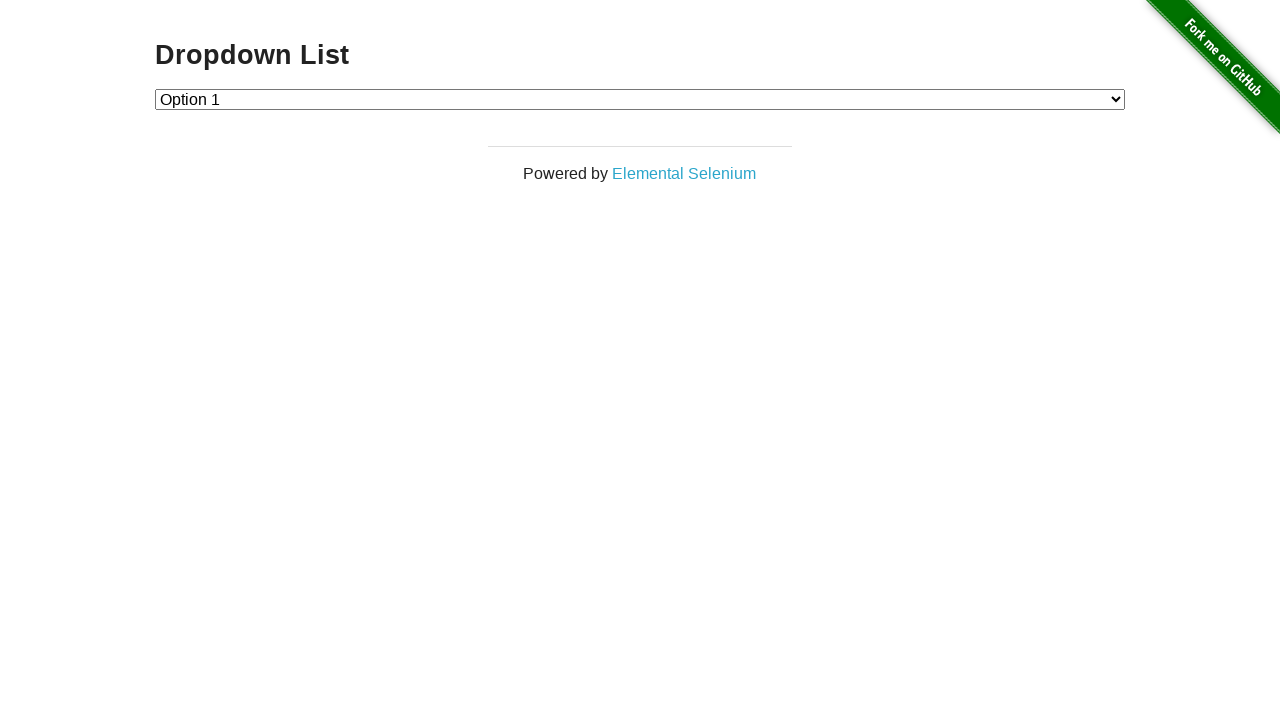

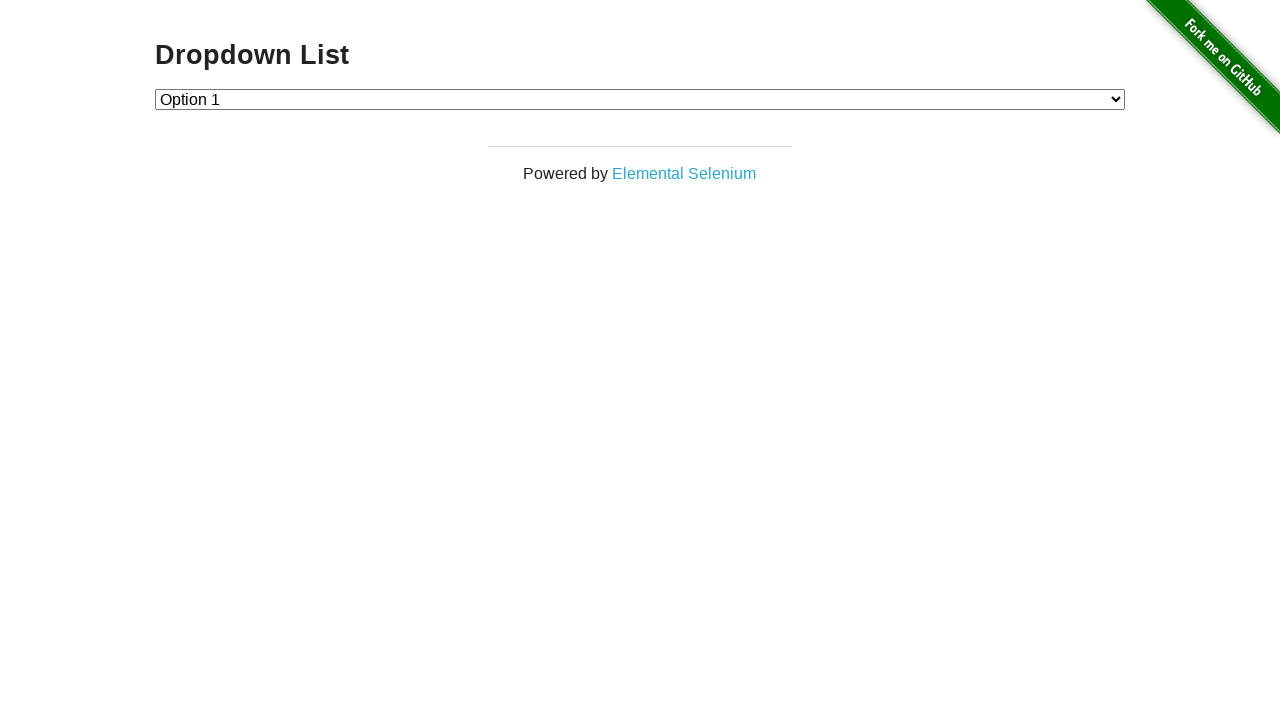